Tests a personal notes application by navigating to the notes page, creating 10 notes with titles and content, then searching for a specific note.

Starting URL: https://material.playwrightvn.com/

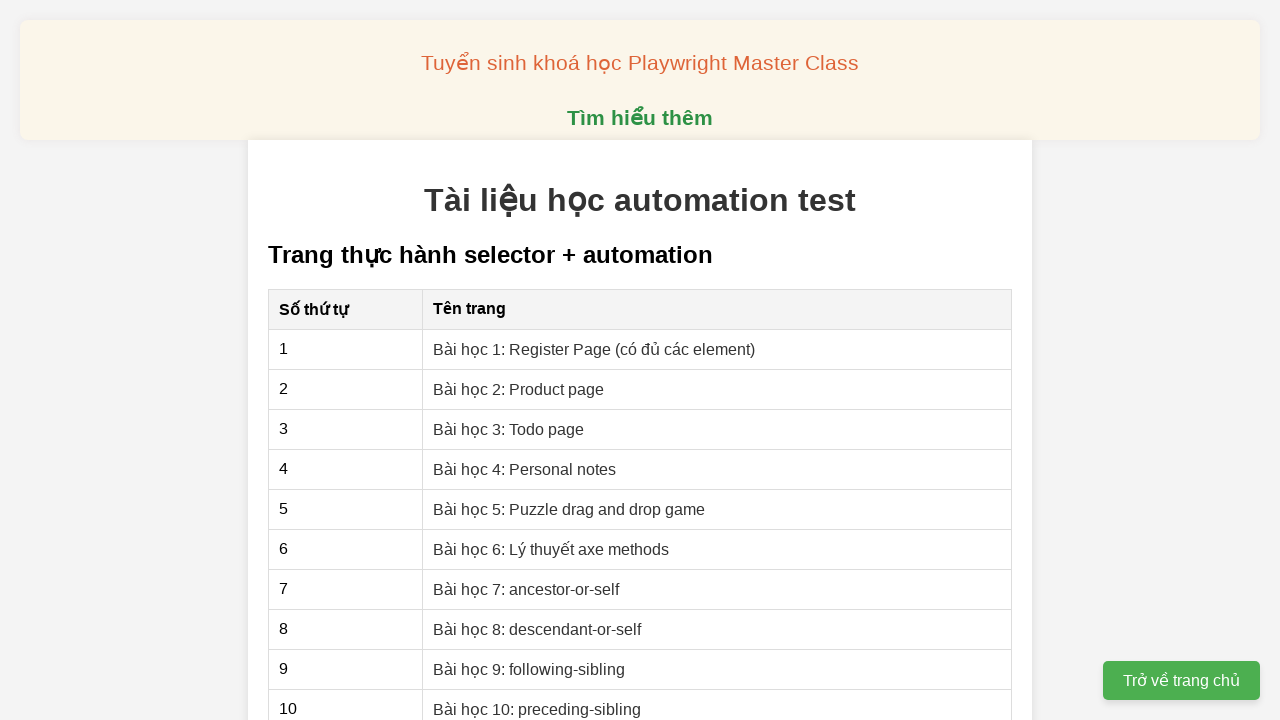

Clicked on 'Bài học 4: Personal notes' link to navigate to notes page at (525, 469) on xpath=//a[contains(text(),'Bài học 4: Personal notes')]
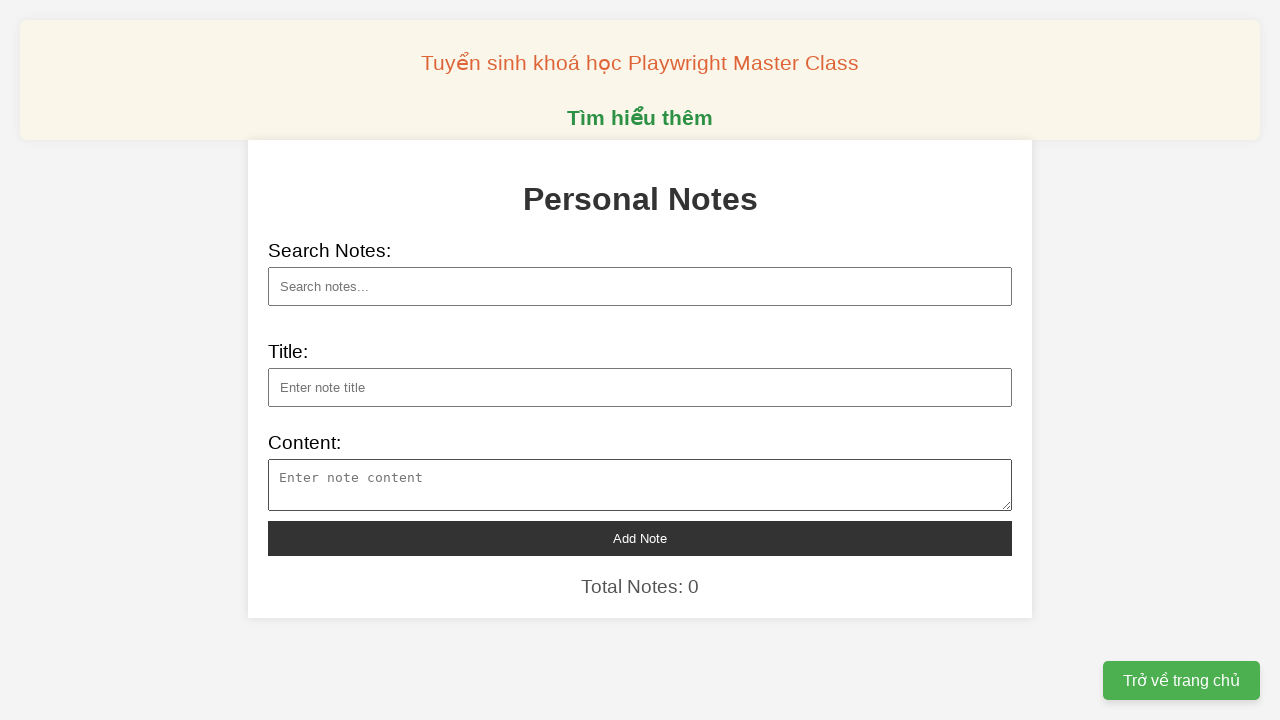

Filled note title with 'Tittle 1' on xpath=//input[@id='note-title']
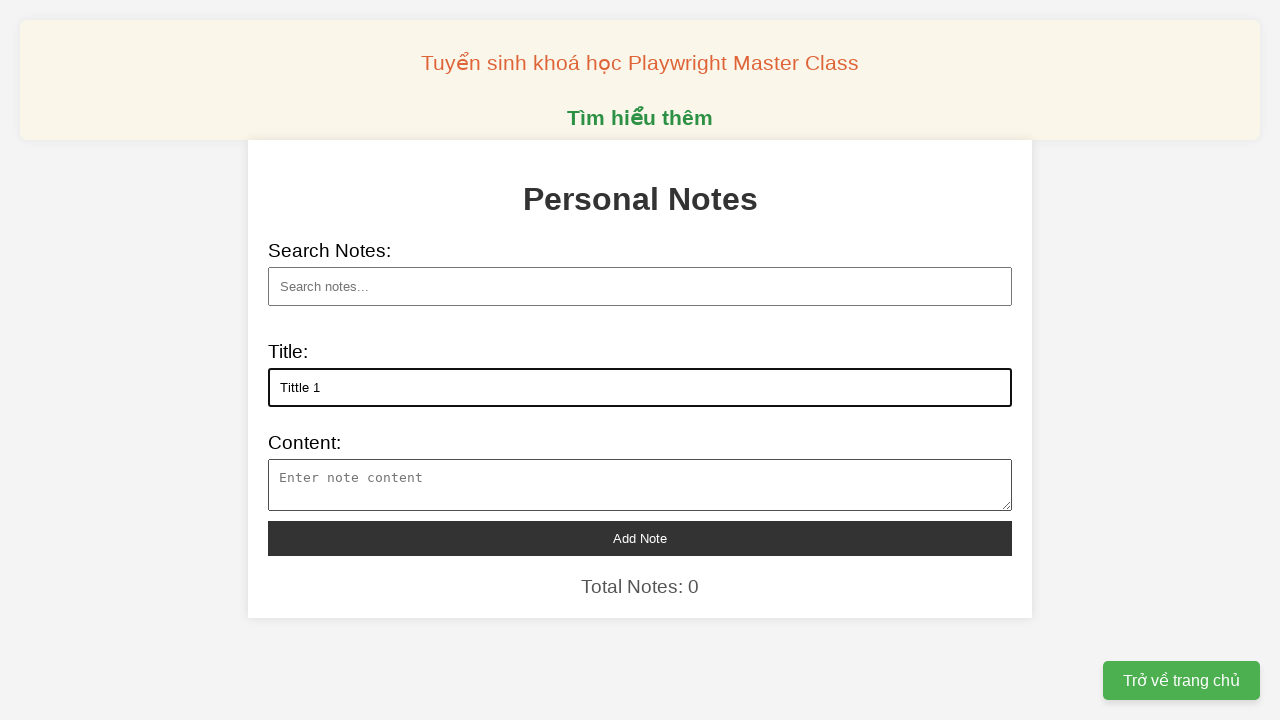

Filled note content for note 1 on xpath=//textarea[@id='note-content']
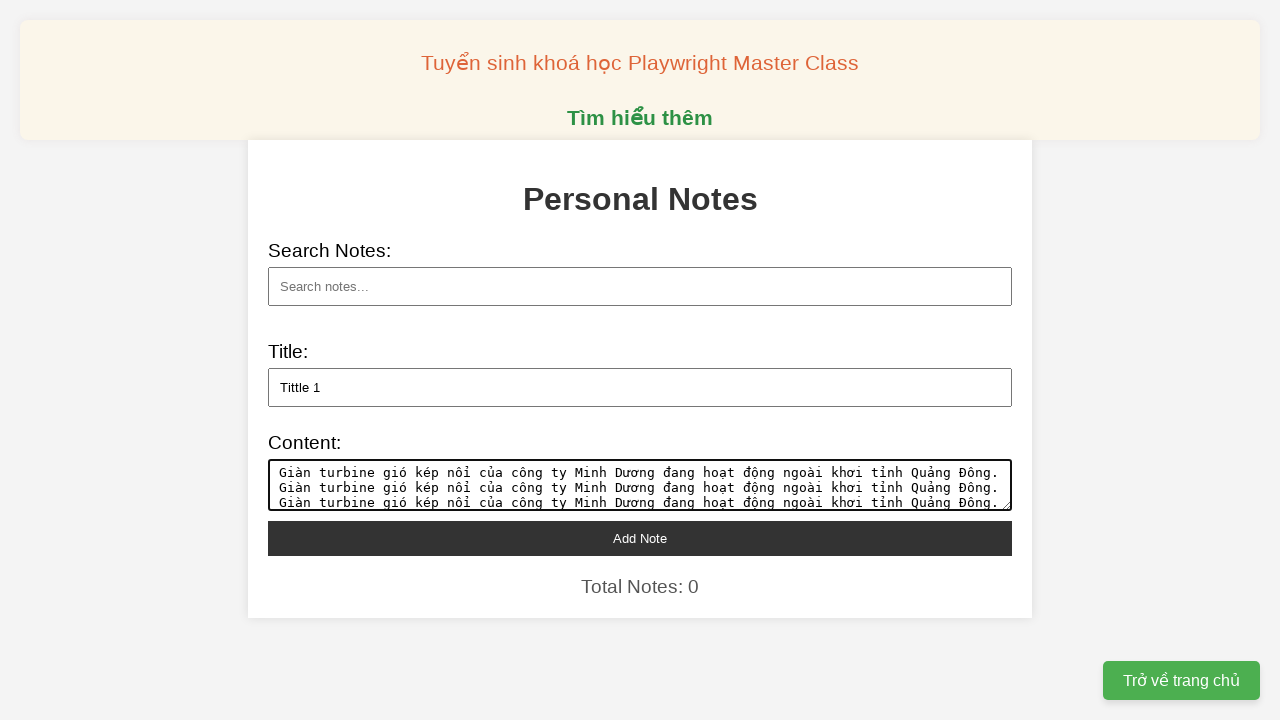

Clicked add note button to create note 1 at (640, 538) on xpath=//button[@id='add-note']
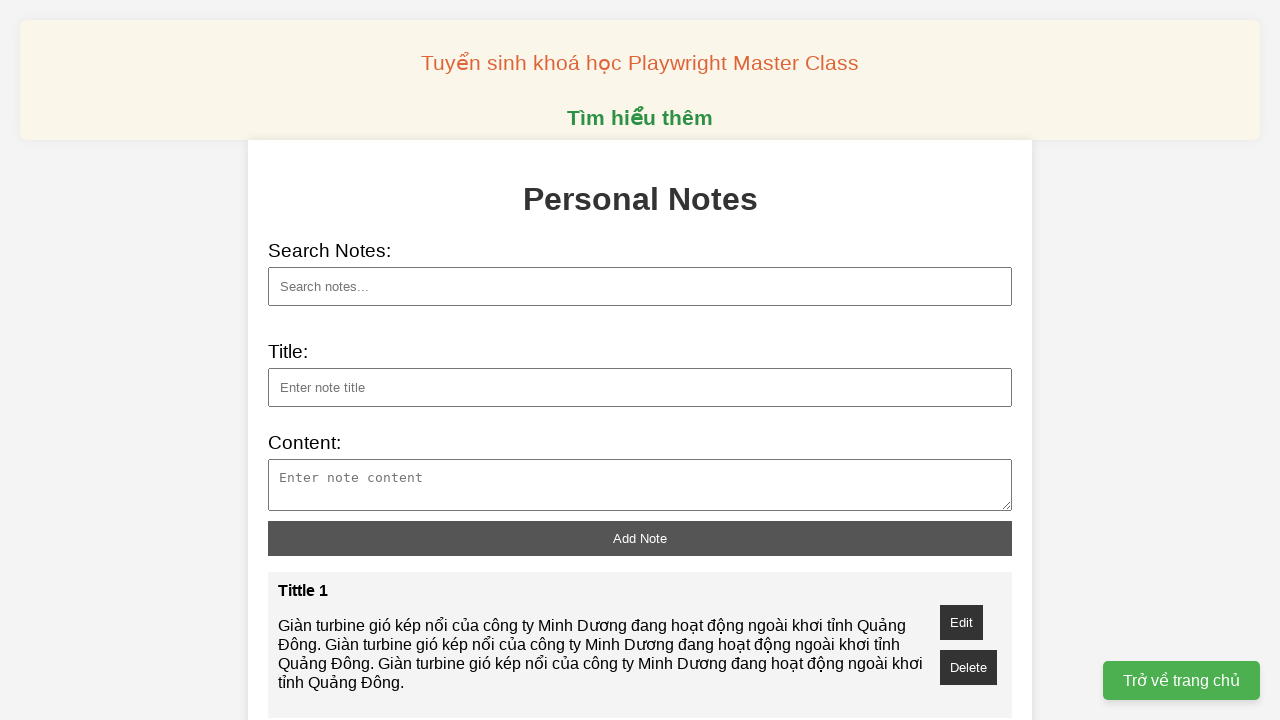

Filled note title with 'Tittle 2' on xpath=//input[@id='note-title']
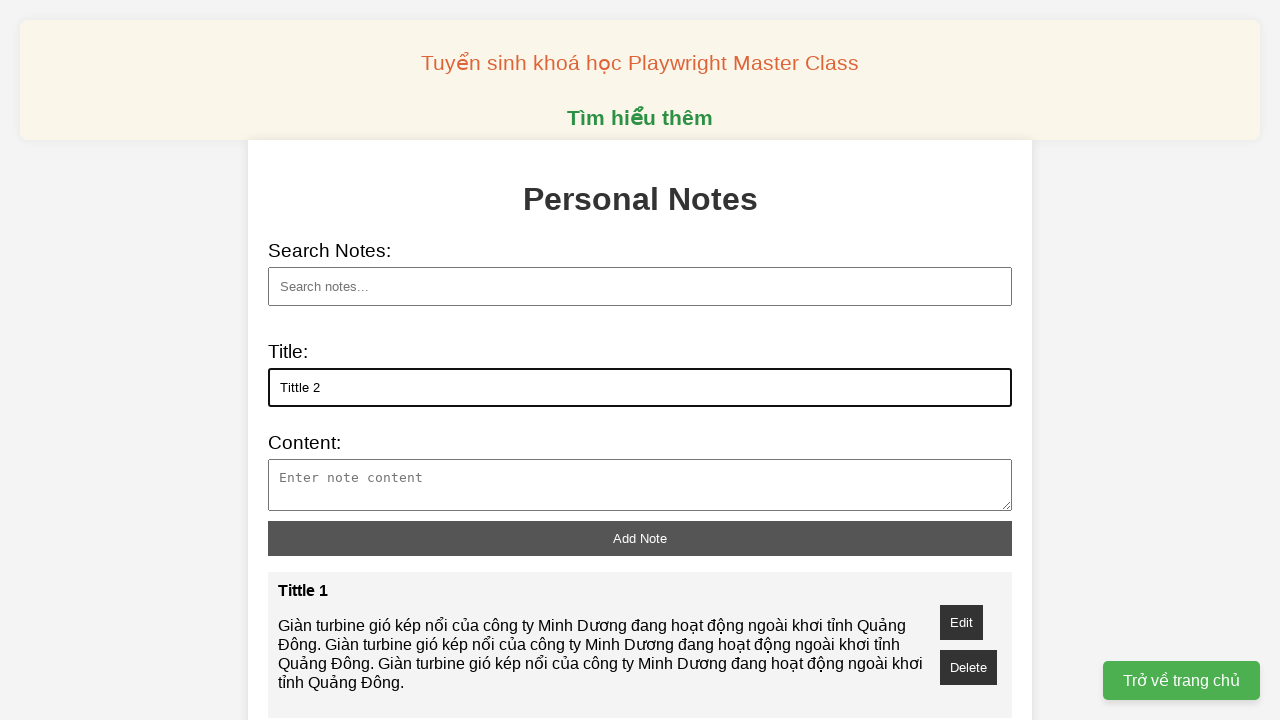

Filled note content for note 2 on xpath=//textarea[@id='note-content']
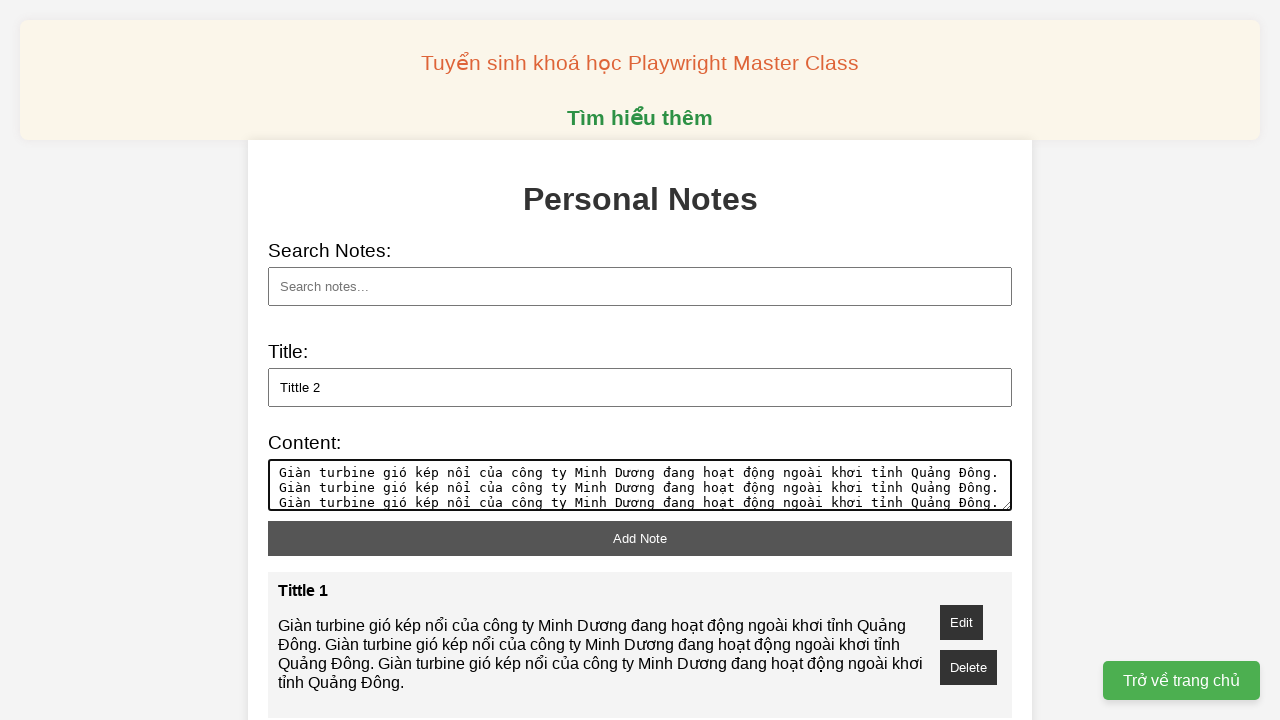

Clicked add note button to create note 2 at (640, 538) on xpath=//button[@id='add-note']
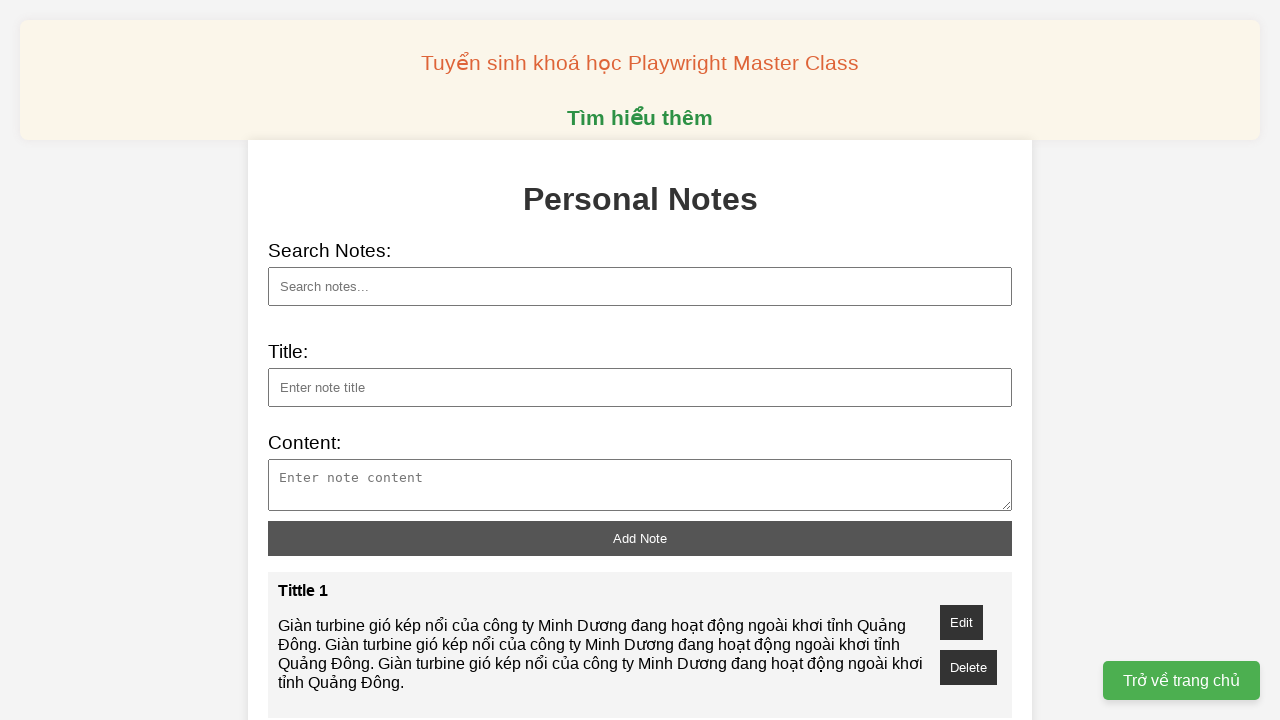

Filled note title with 'Tittle 3' on xpath=//input[@id='note-title']
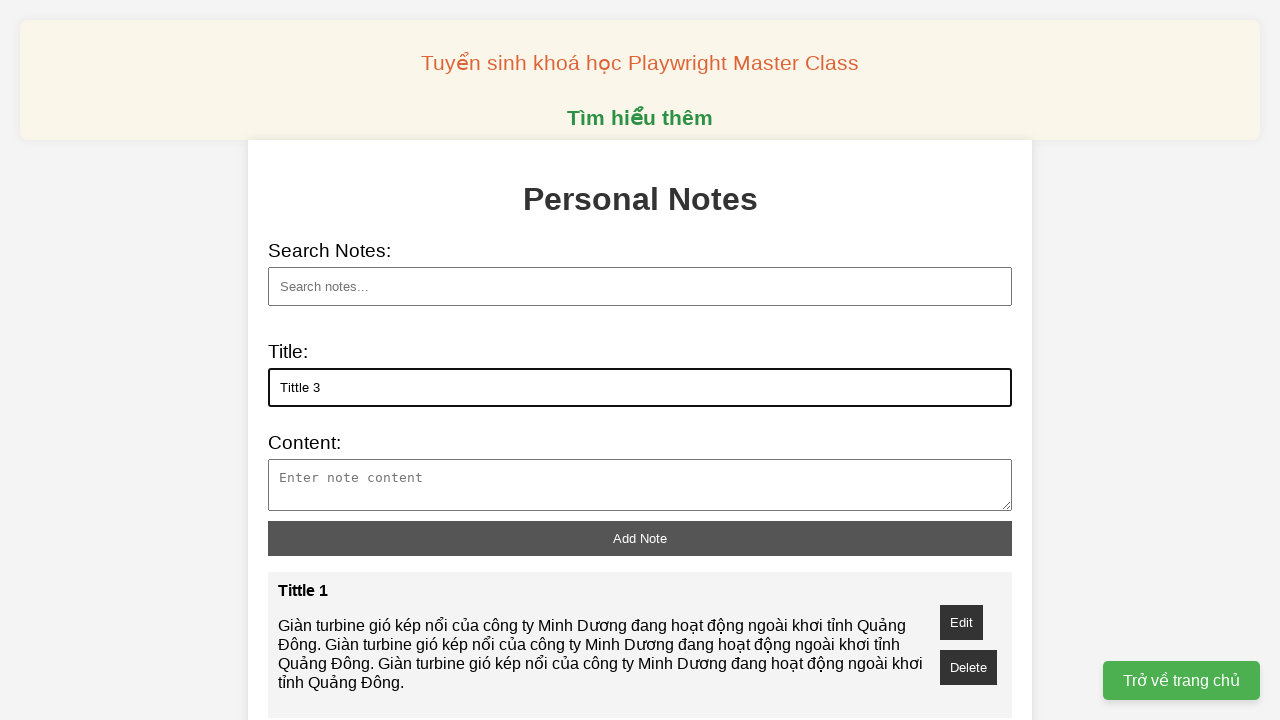

Filled note content for note 3 on xpath=//textarea[@id='note-content']
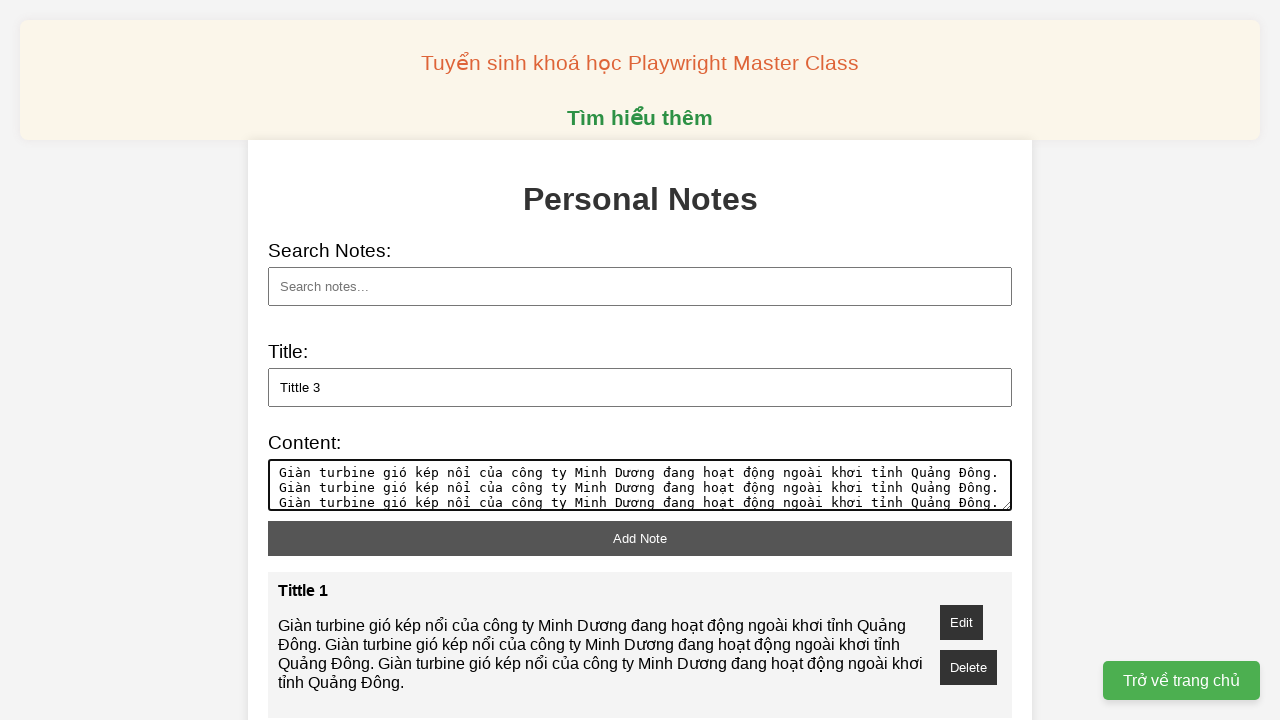

Clicked add note button to create note 3 at (640, 538) on xpath=//button[@id='add-note']
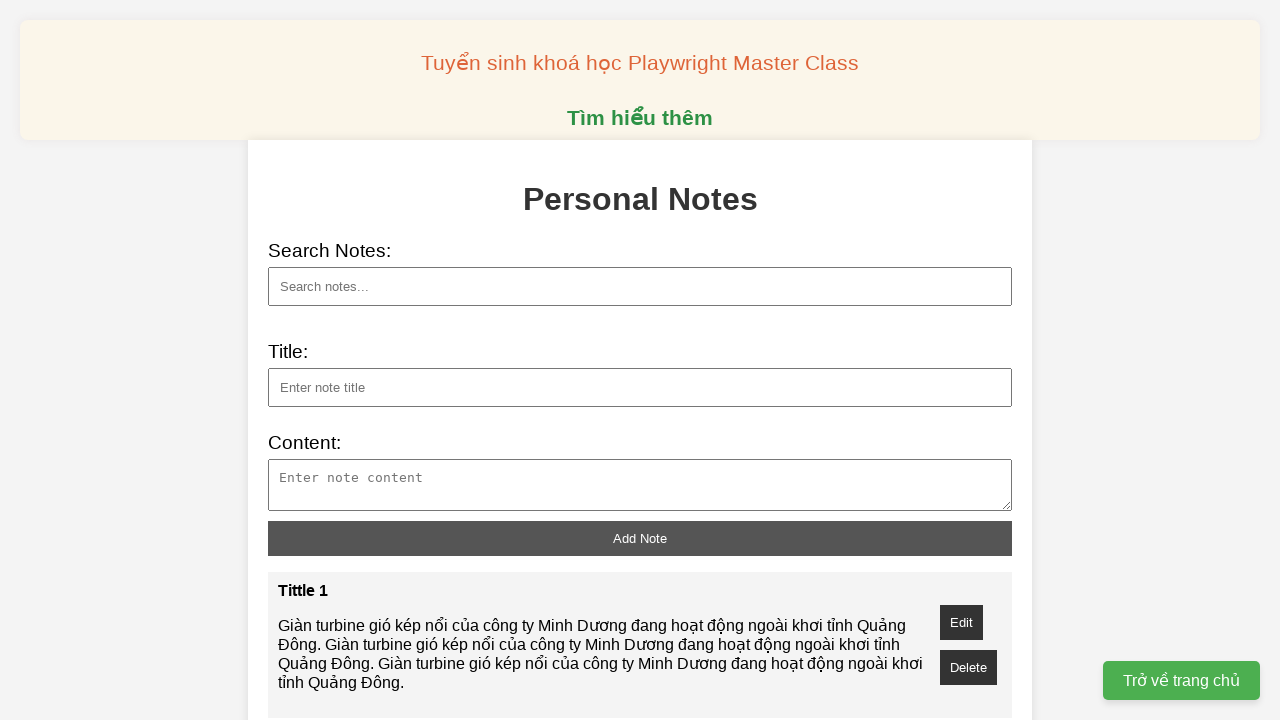

Filled note title with 'Tittle 4' on xpath=//input[@id='note-title']
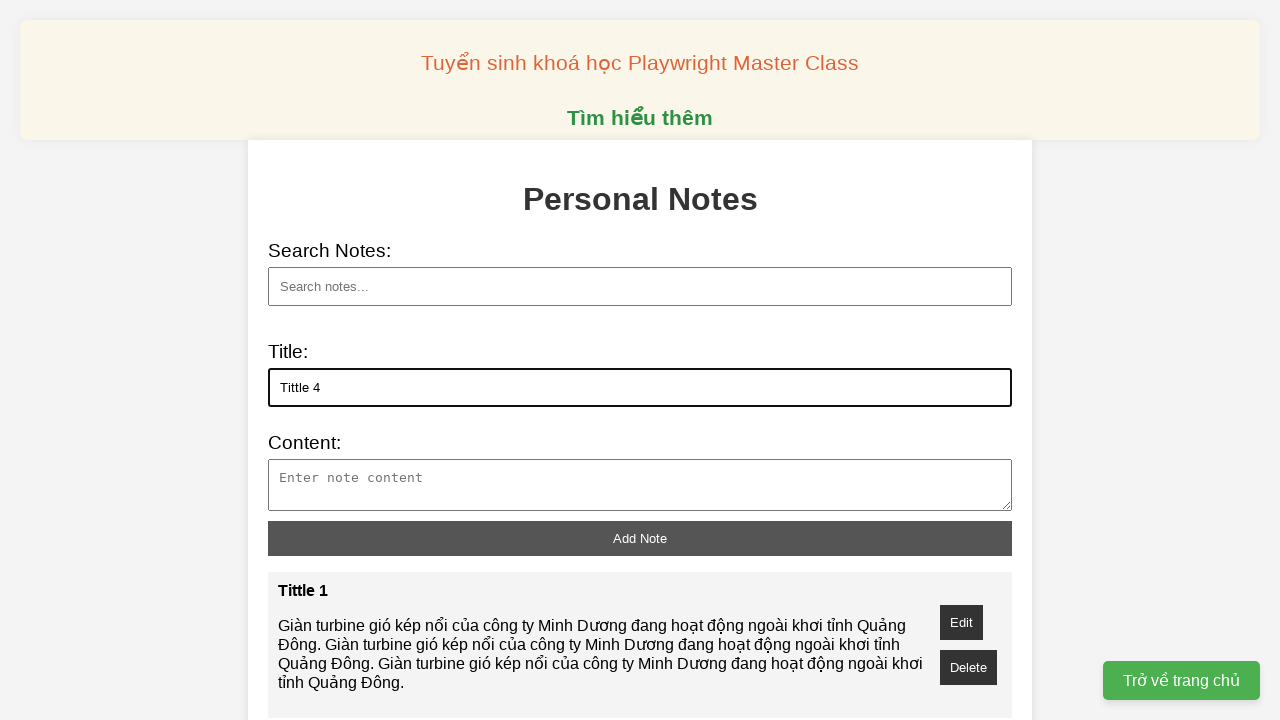

Filled note content for note 4 on xpath=//textarea[@id='note-content']
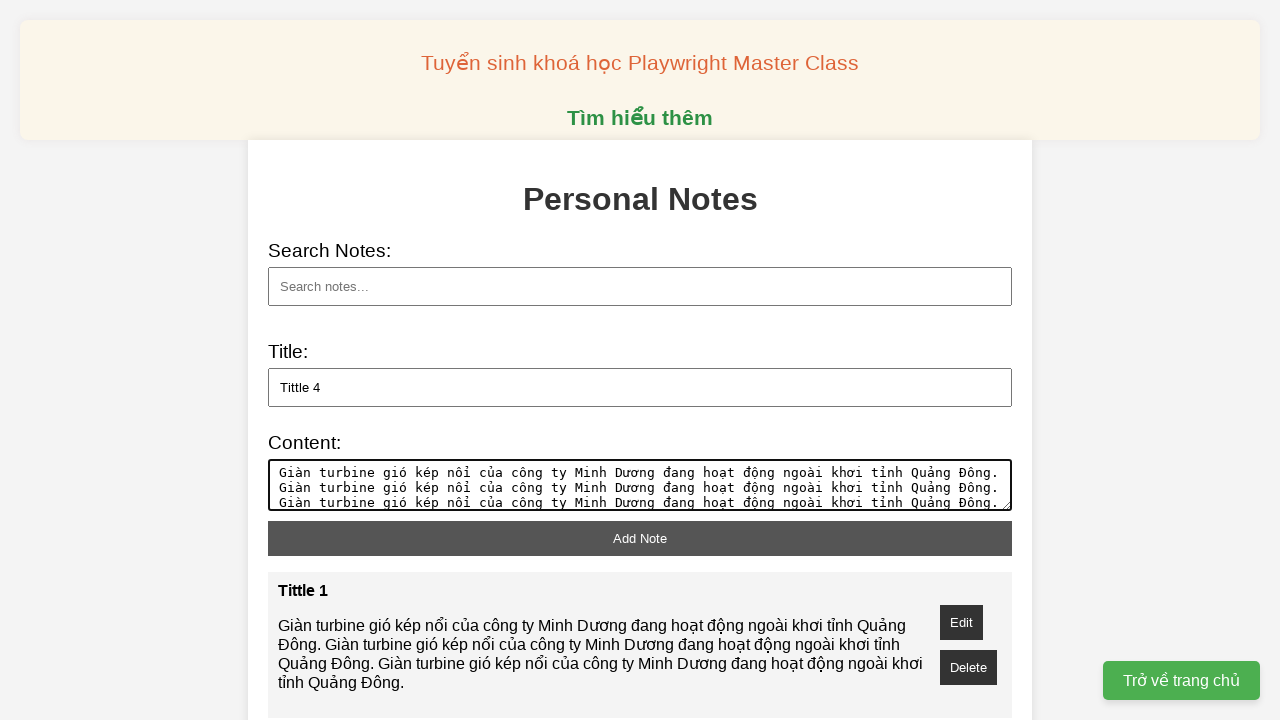

Clicked add note button to create note 4 at (640, 538) on xpath=//button[@id='add-note']
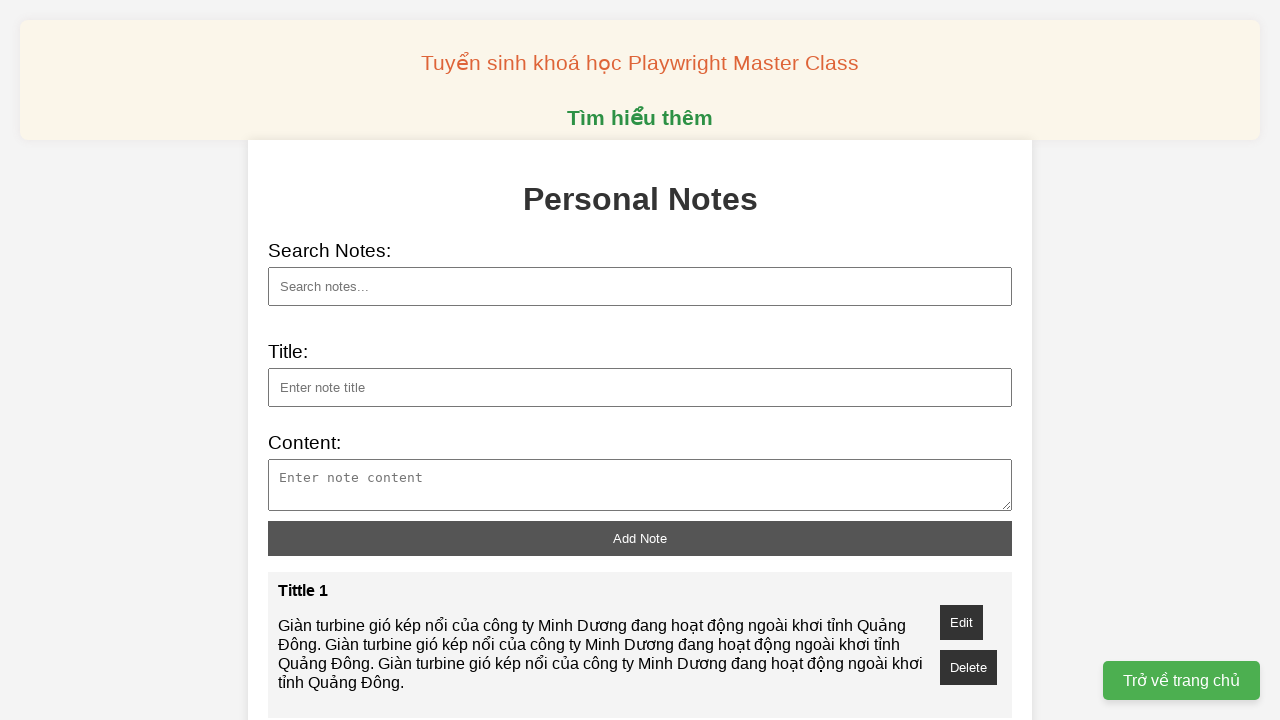

Filled note title with 'Tittle 5' on xpath=//input[@id='note-title']
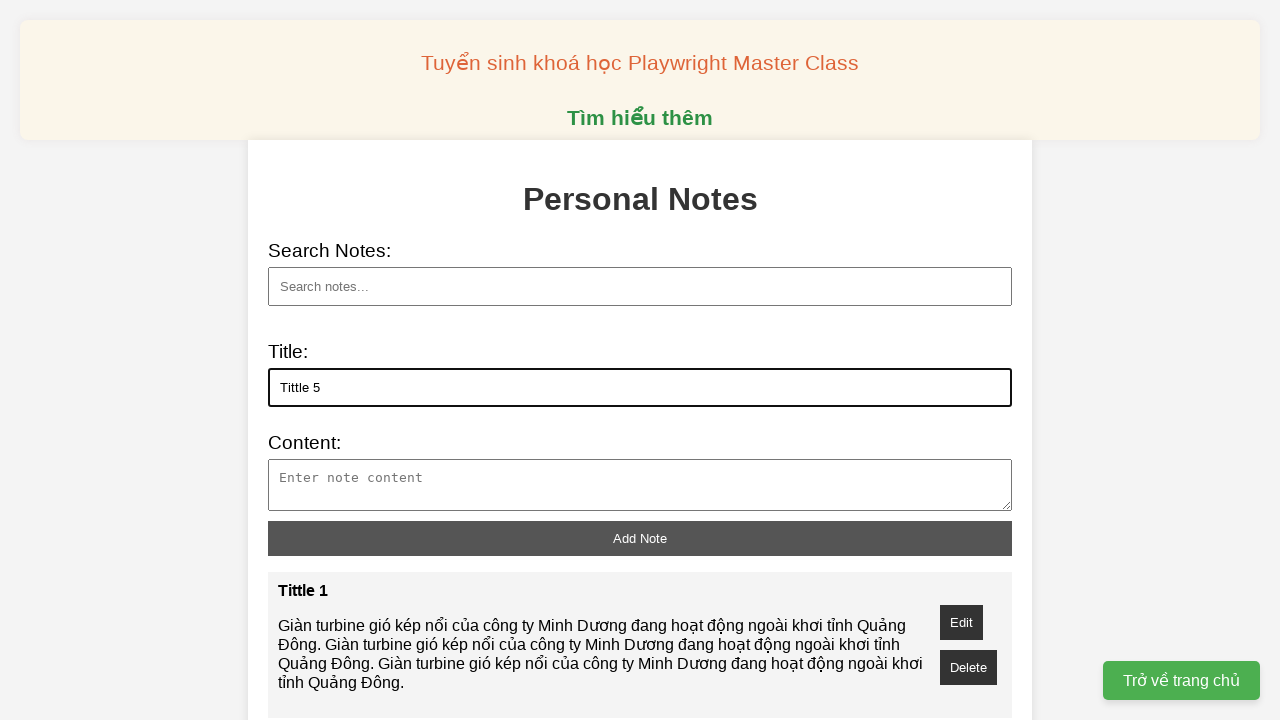

Filled note content for note 5 on xpath=//textarea[@id='note-content']
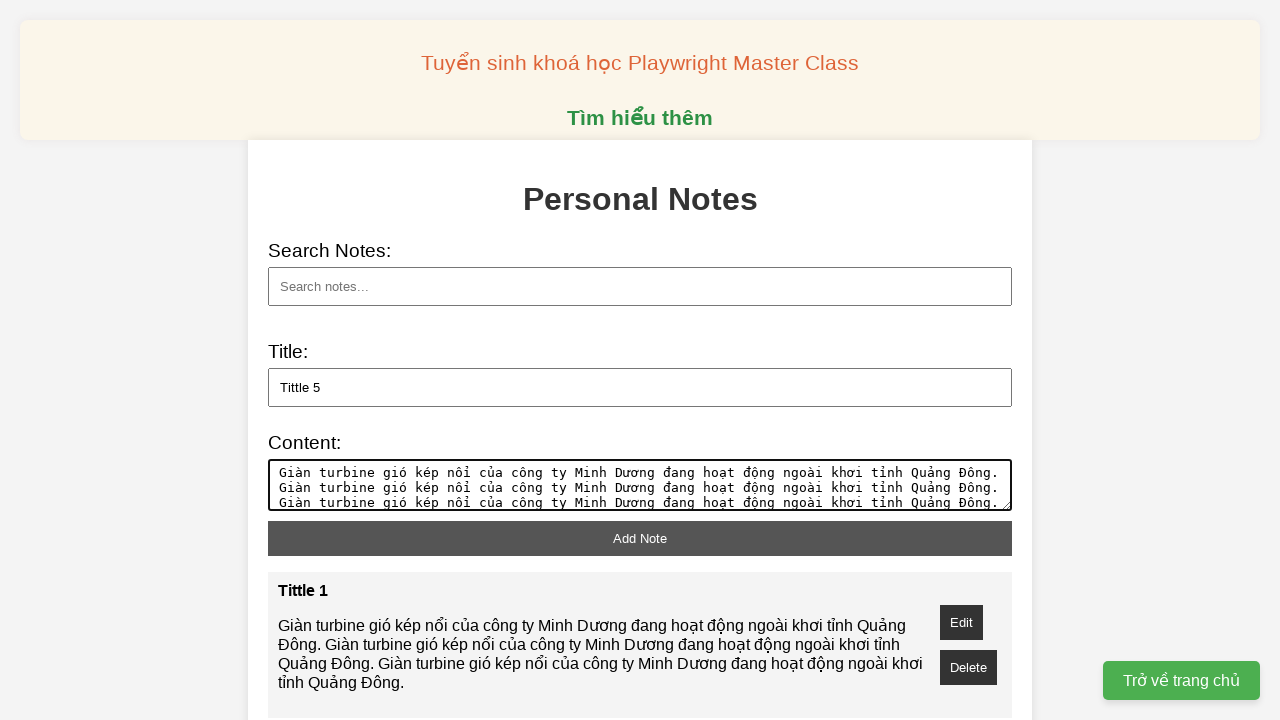

Clicked add note button to create note 5 at (640, 538) on xpath=//button[@id='add-note']
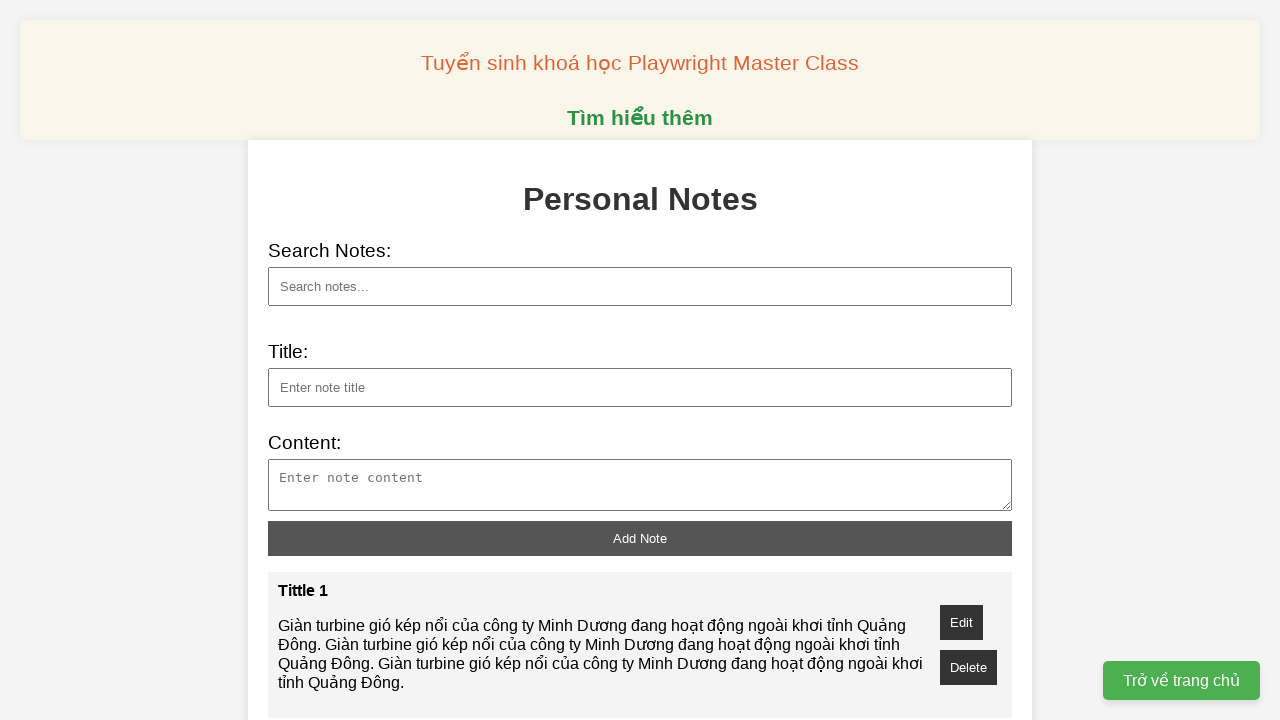

Filled note title with 'Tittle 6' on xpath=//input[@id='note-title']
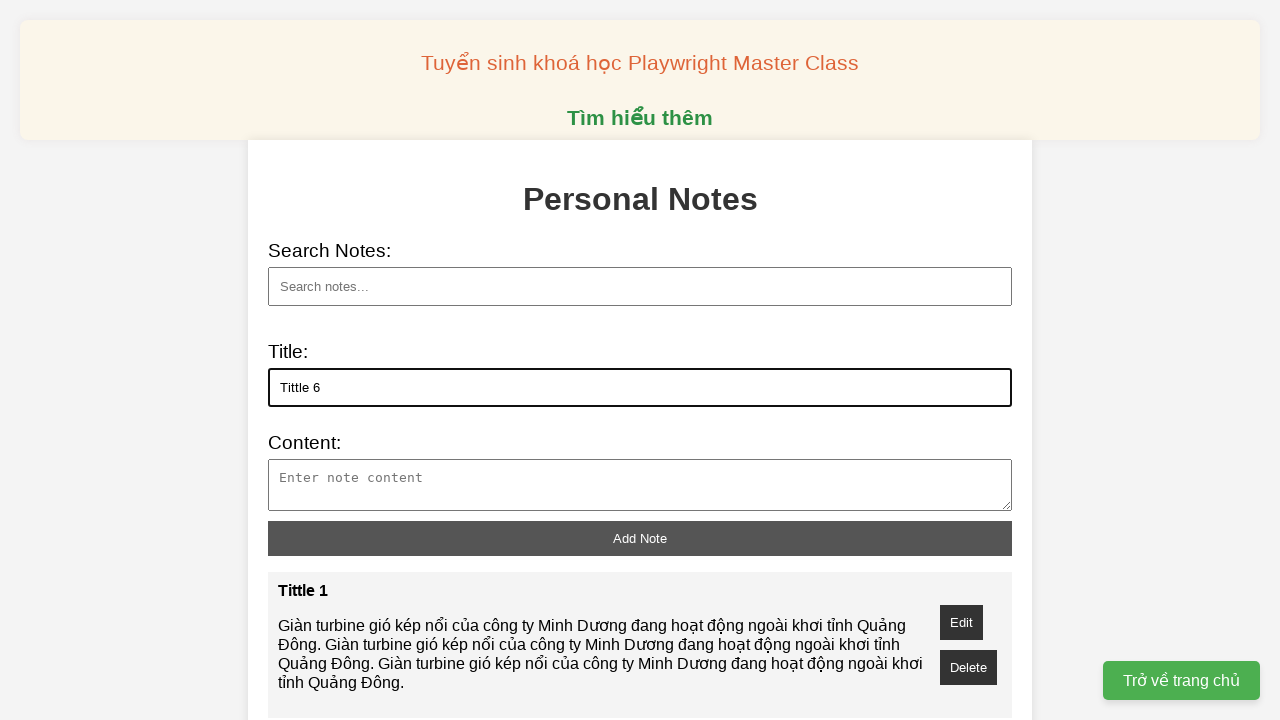

Filled note content for note 6 on xpath=//textarea[@id='note-content']
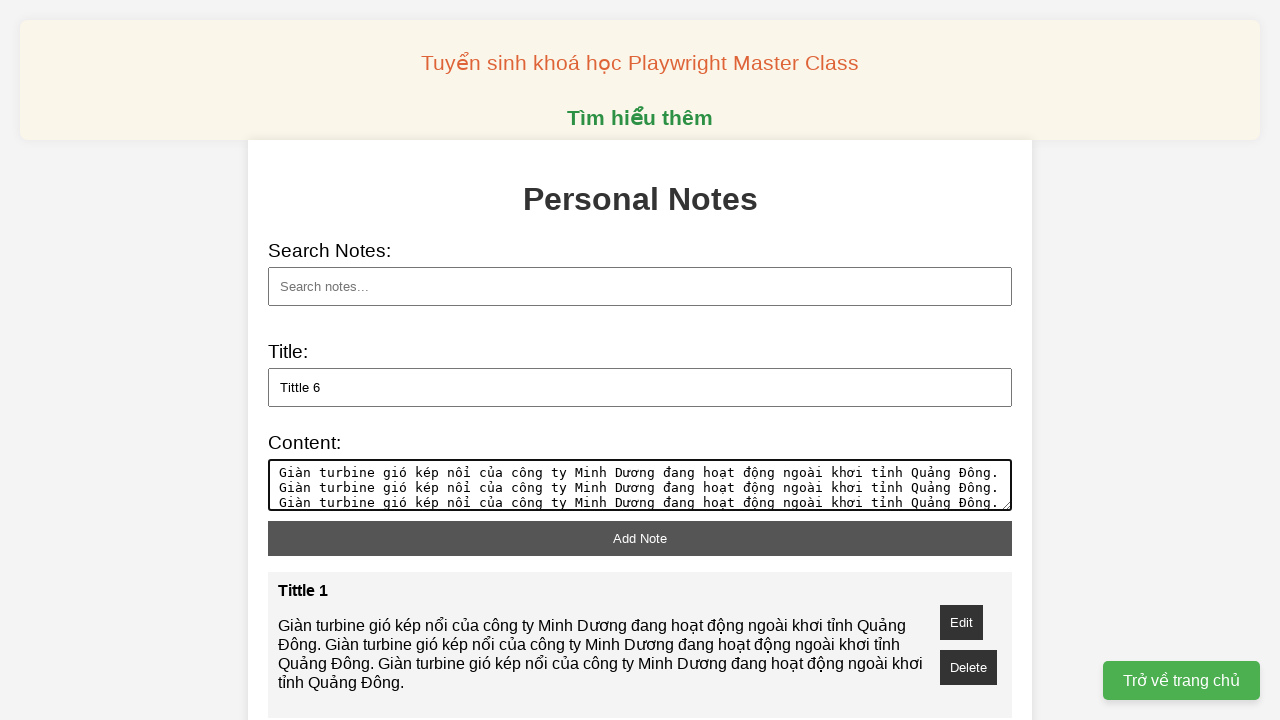

Clicked add note button to create note 6 at (640, 538) on xpath=//button[@id='add-note']
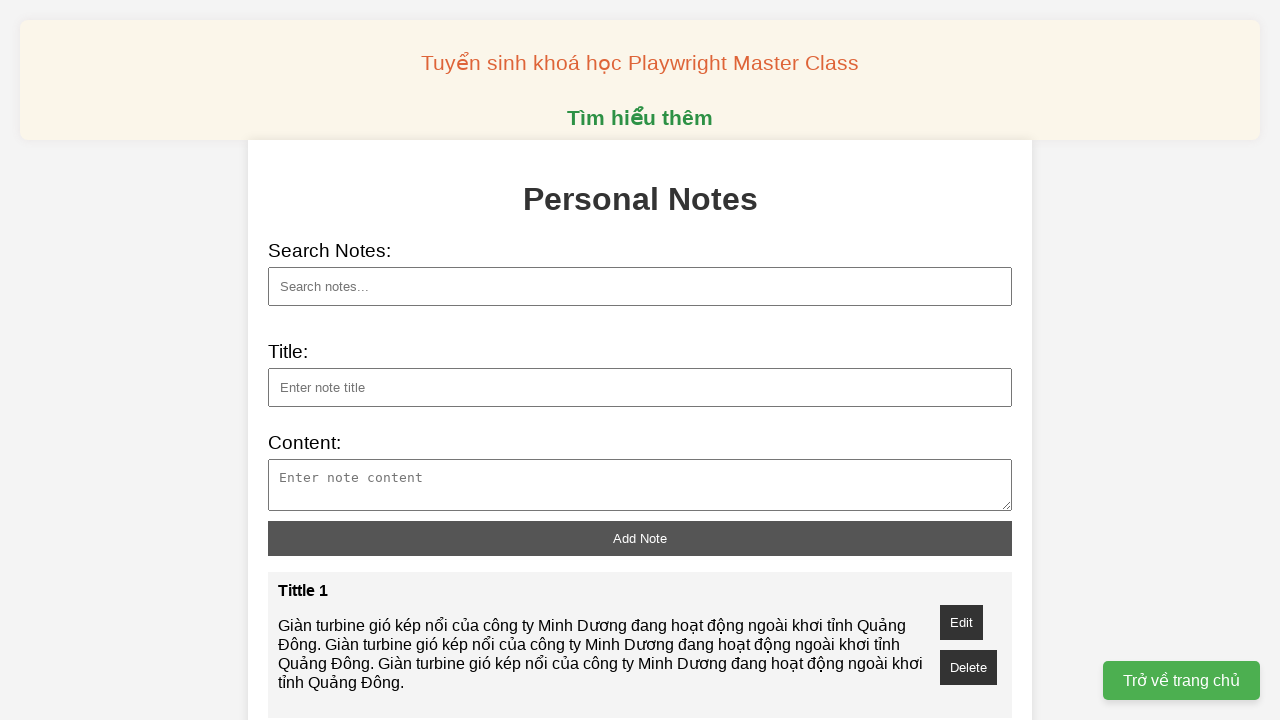

Filled note title with 'Tittle 7' on xpath=//input[@id='note-title']
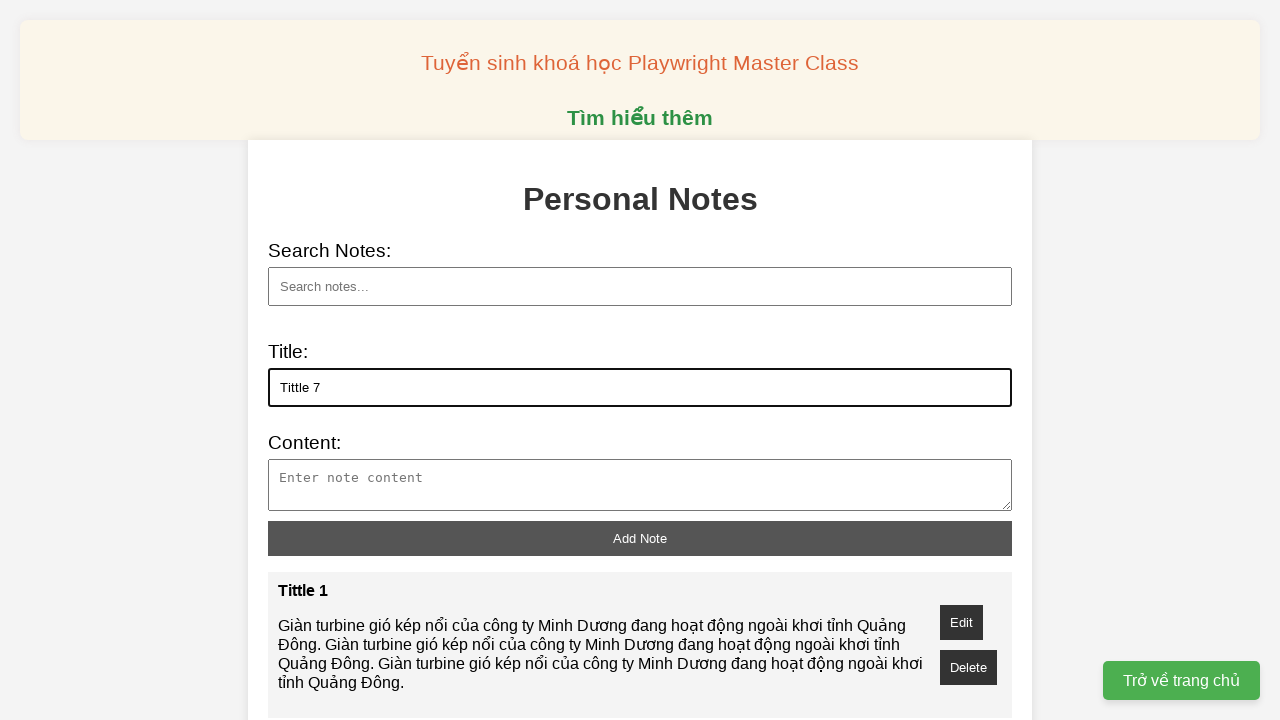

Filled note content for note 7 on xpath=//textarea[@id='note-content']
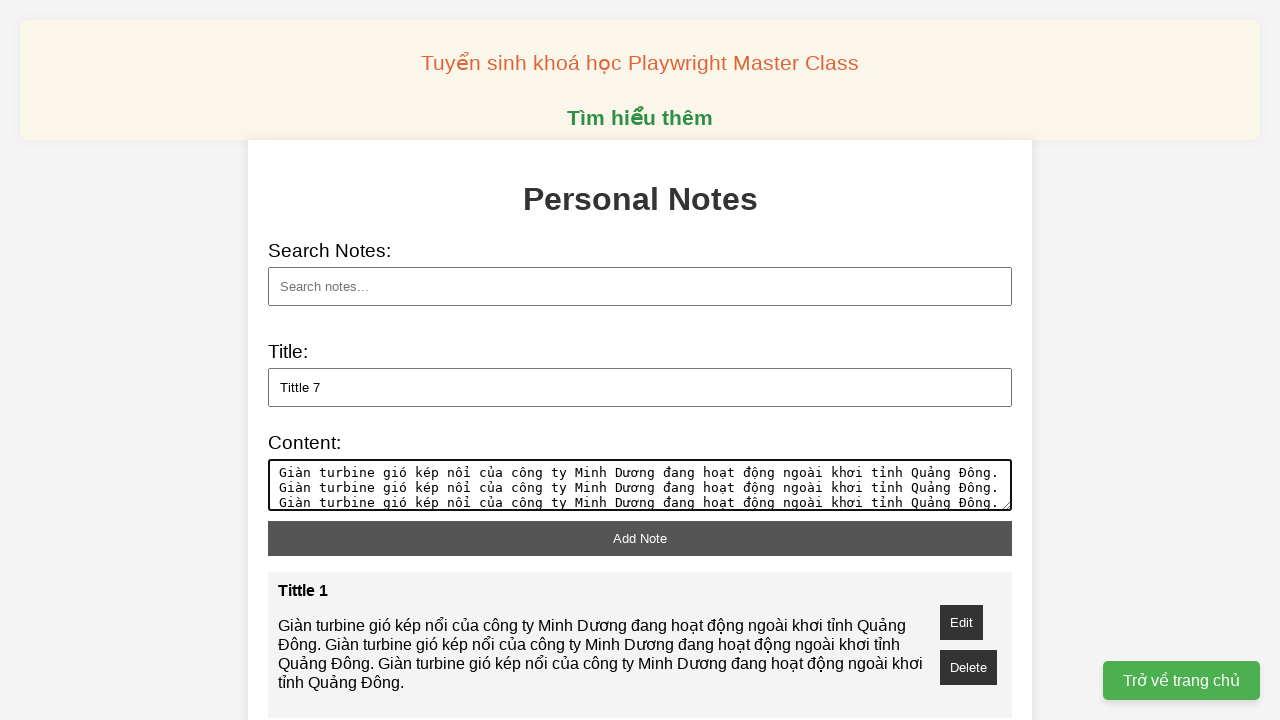

Clicked add note button to create note 7 at (640, 538) on xpath=//button[@id='add-note']
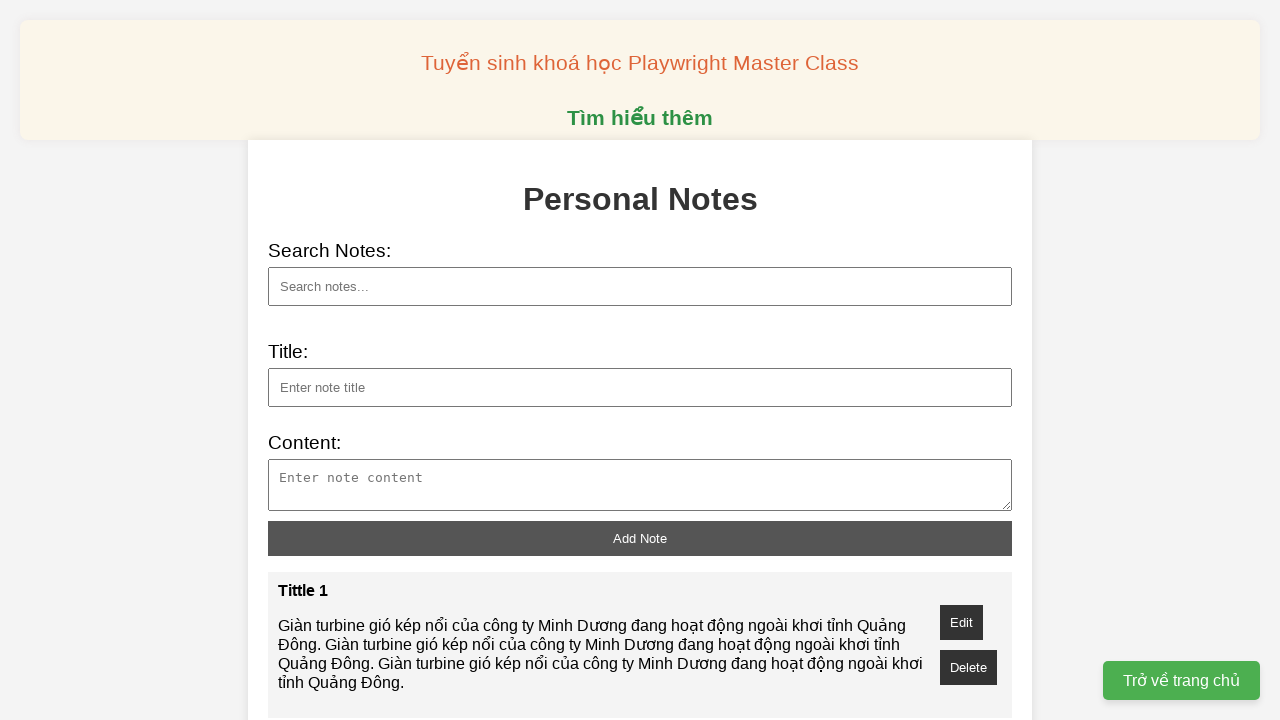

Filled note title with 'Tittle 8' on xpath=//input[@id='note-title']
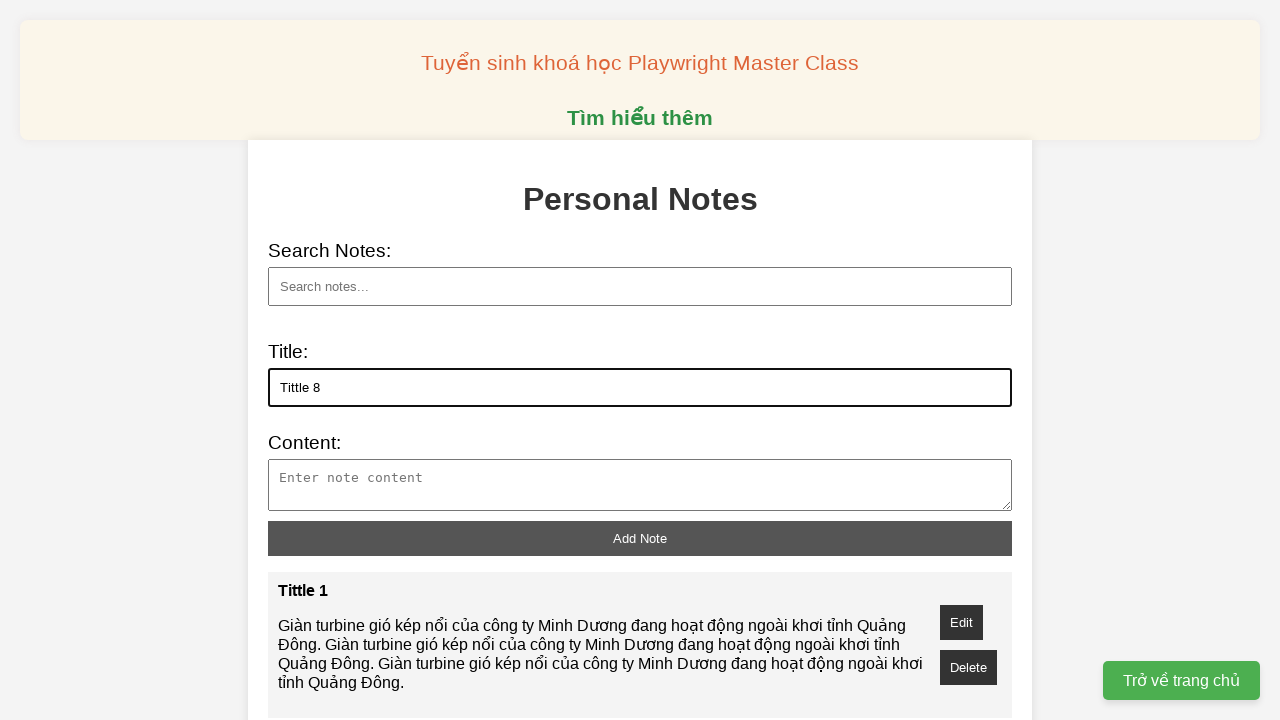

Filled note content for note 8 on xpath=//textarea[@id='note-content']
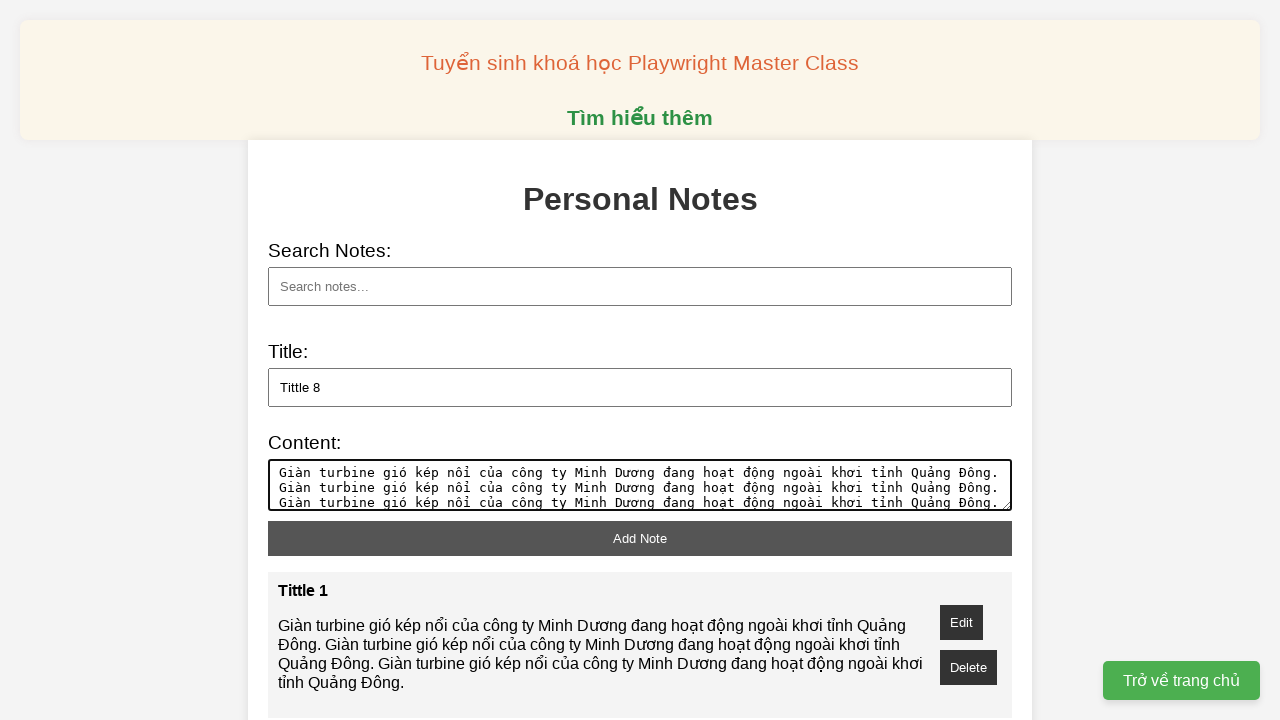

Clicked add note button to create note 8 at (640, 538) on xpath=//button[@id='add-note']
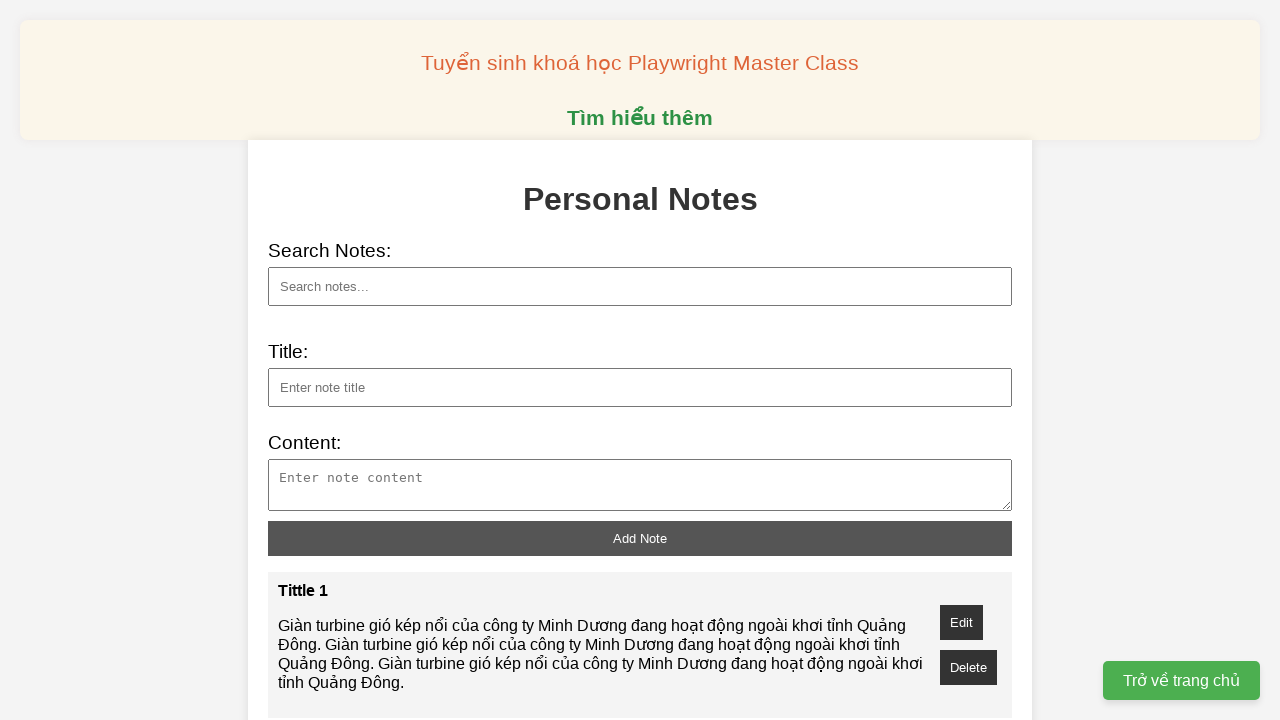

Filled note title with 'Tittle 9' on xpath=//input[@id='note-title']
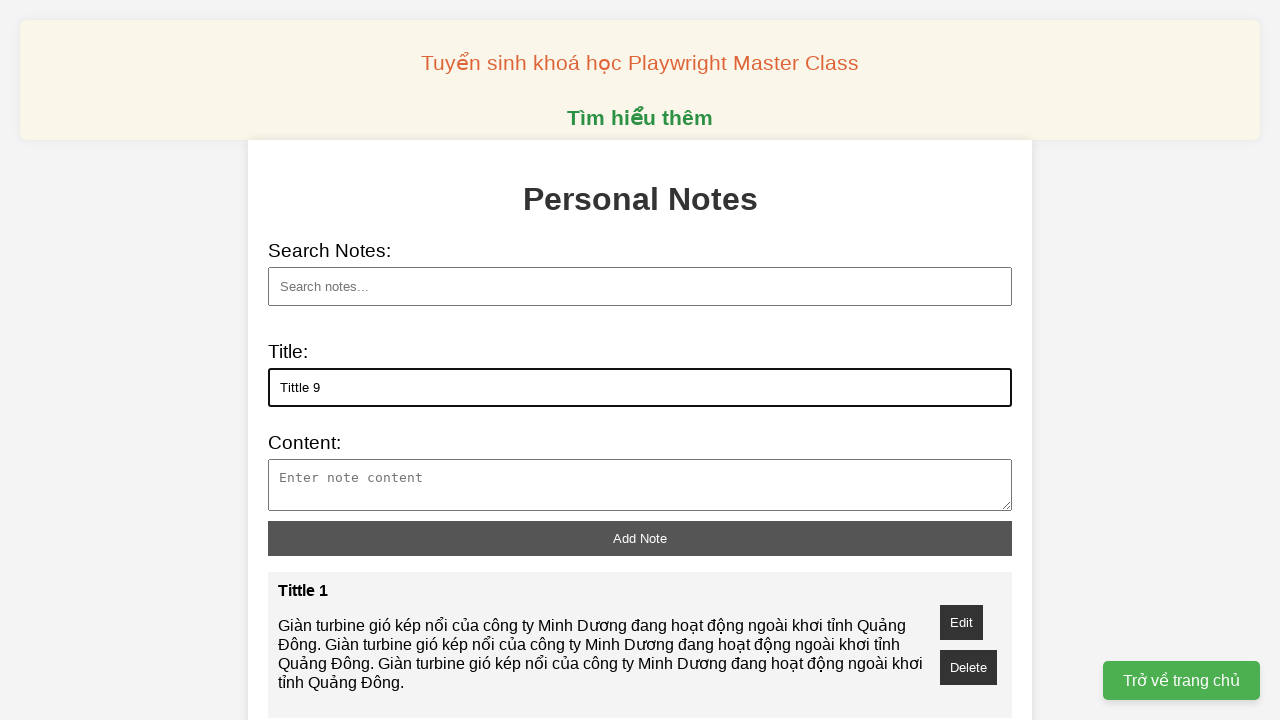

Filled note content for note 9 on xpath=//textarea[@id='note-content']
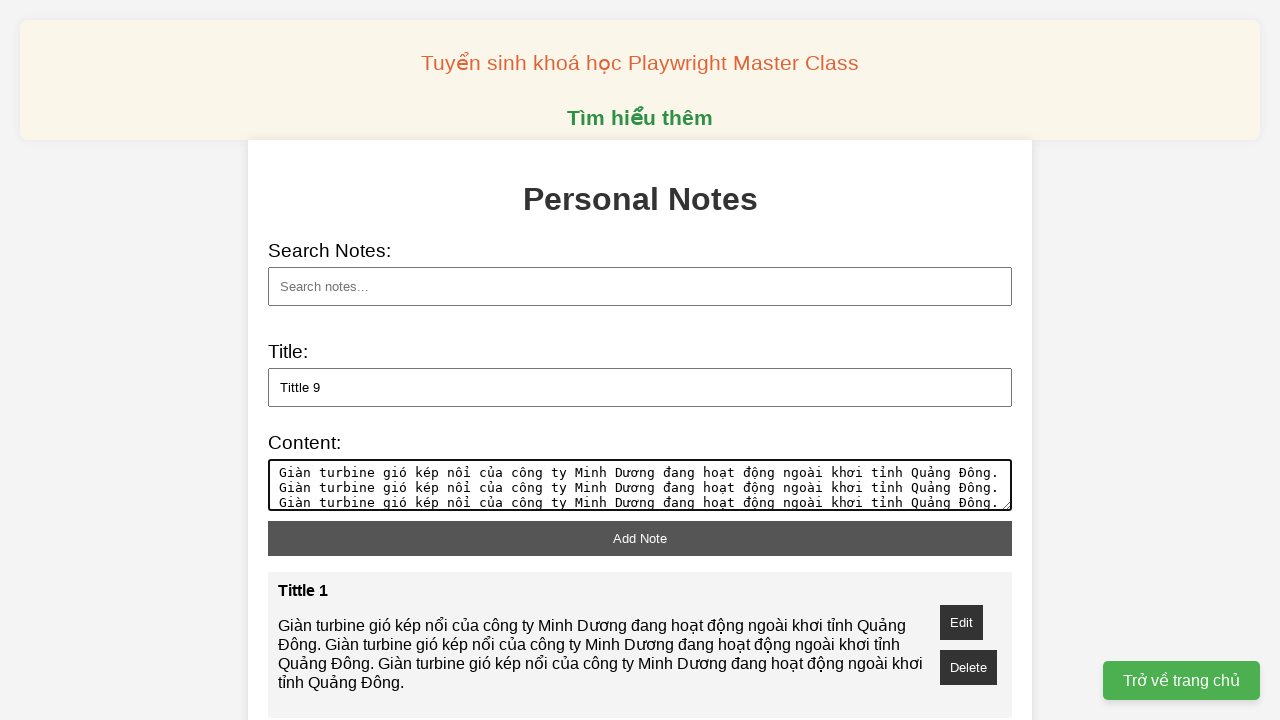

Clicked add note button to create note 9 at (640, 538) on xpath=//button[@id='add-note']
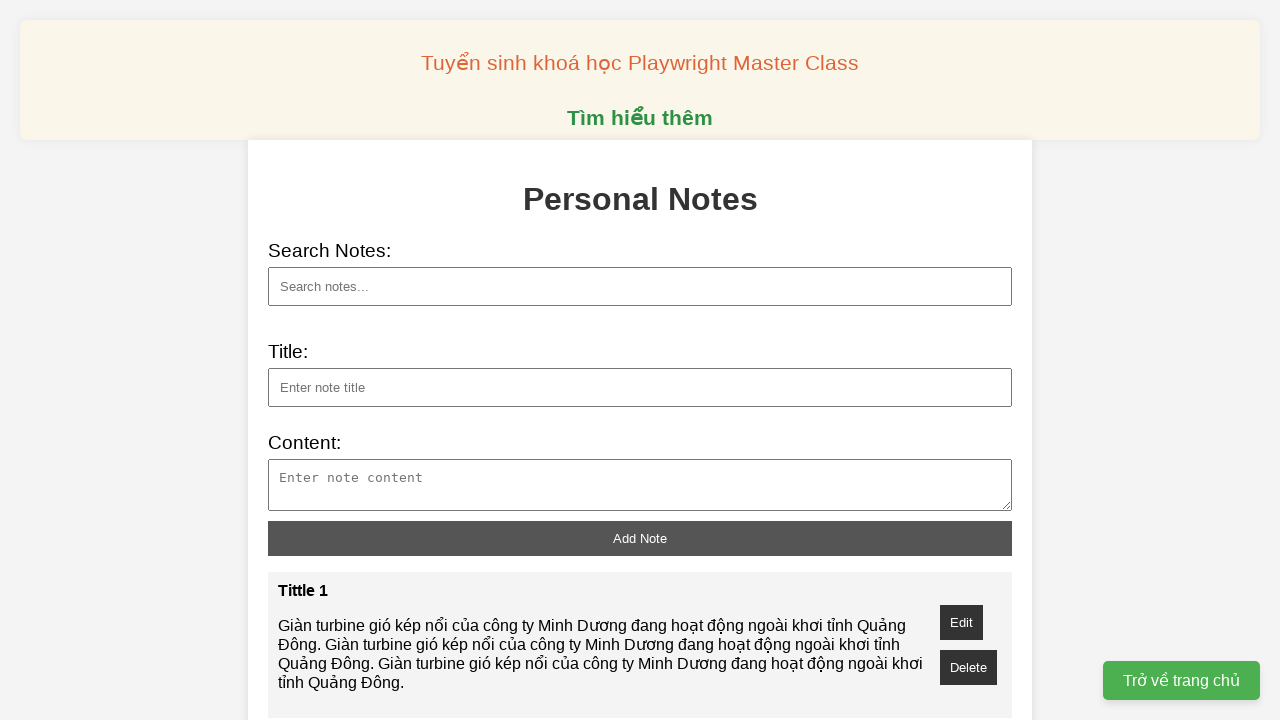

Filled note title with 'Tittle 10' on xpath=//input[@id='note-title']
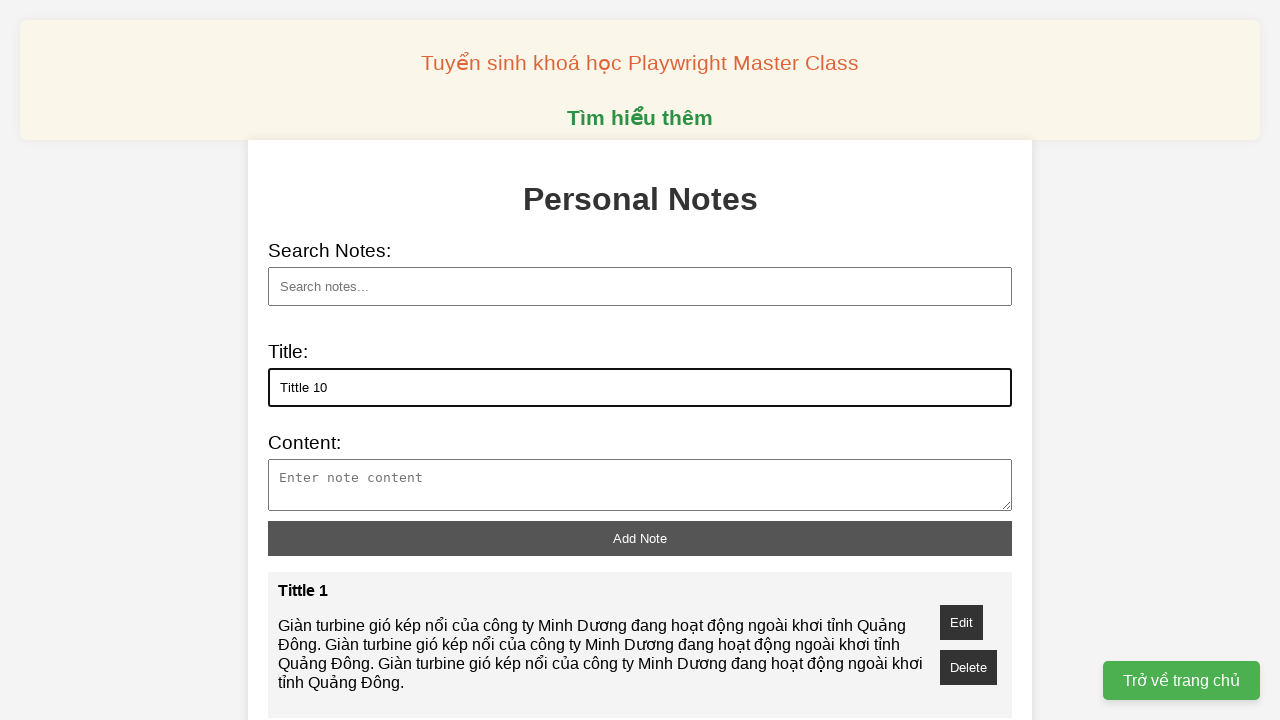

Filled note content for note 10 on xpath=//textarea[@id='note-content']
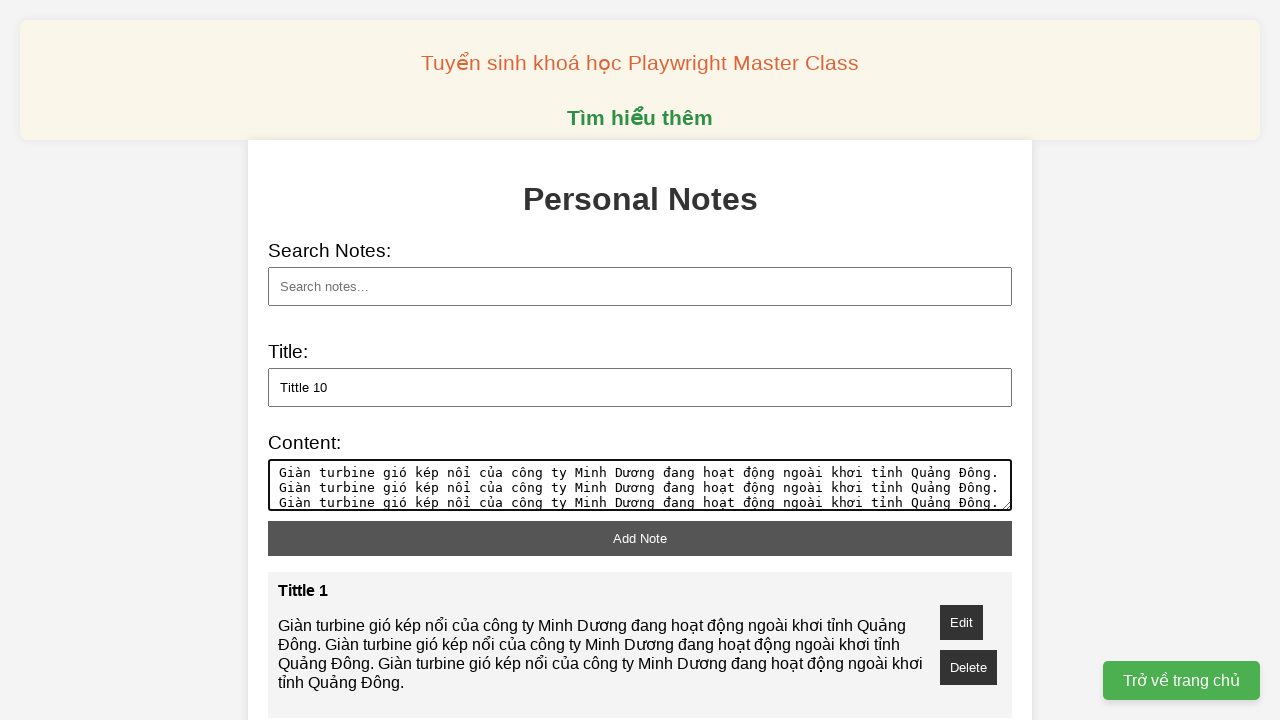

Clicked add note button to create note 10 at (640, 538) on xpath=//button[@id='add-note']
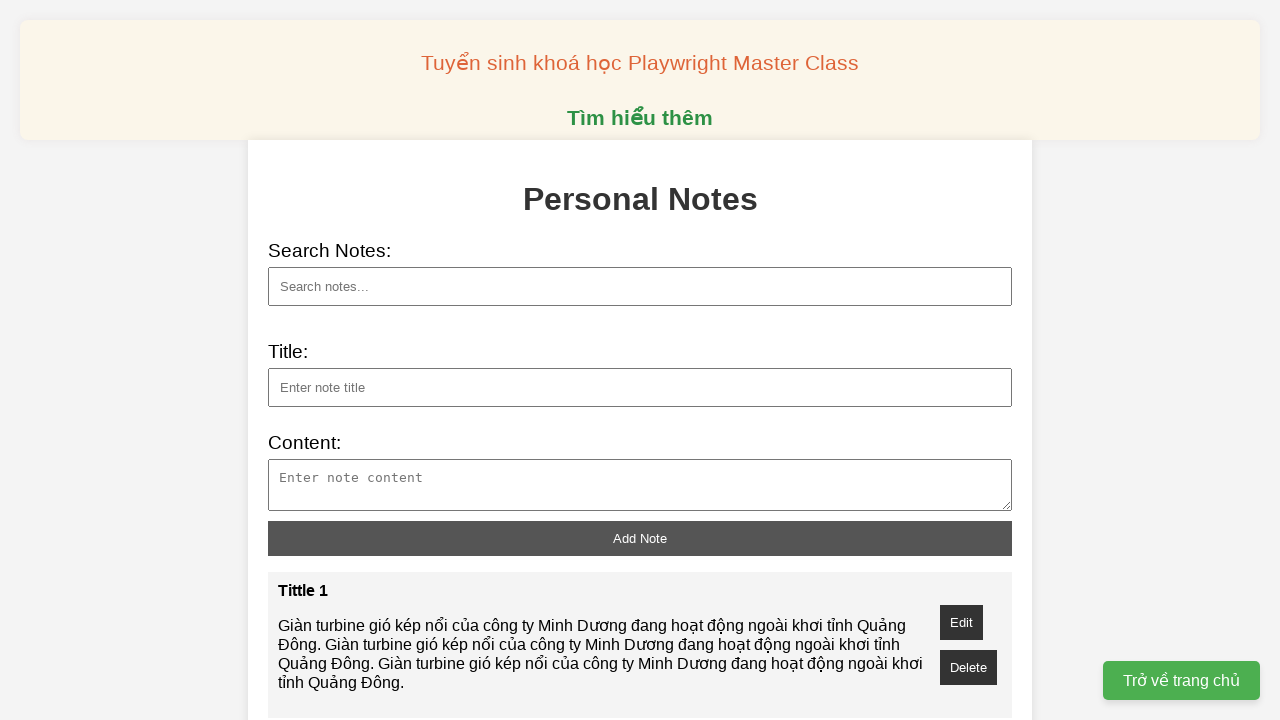

Filled search field with 'Tittle 10' to search for specific note on xpath=//input[@id='search']
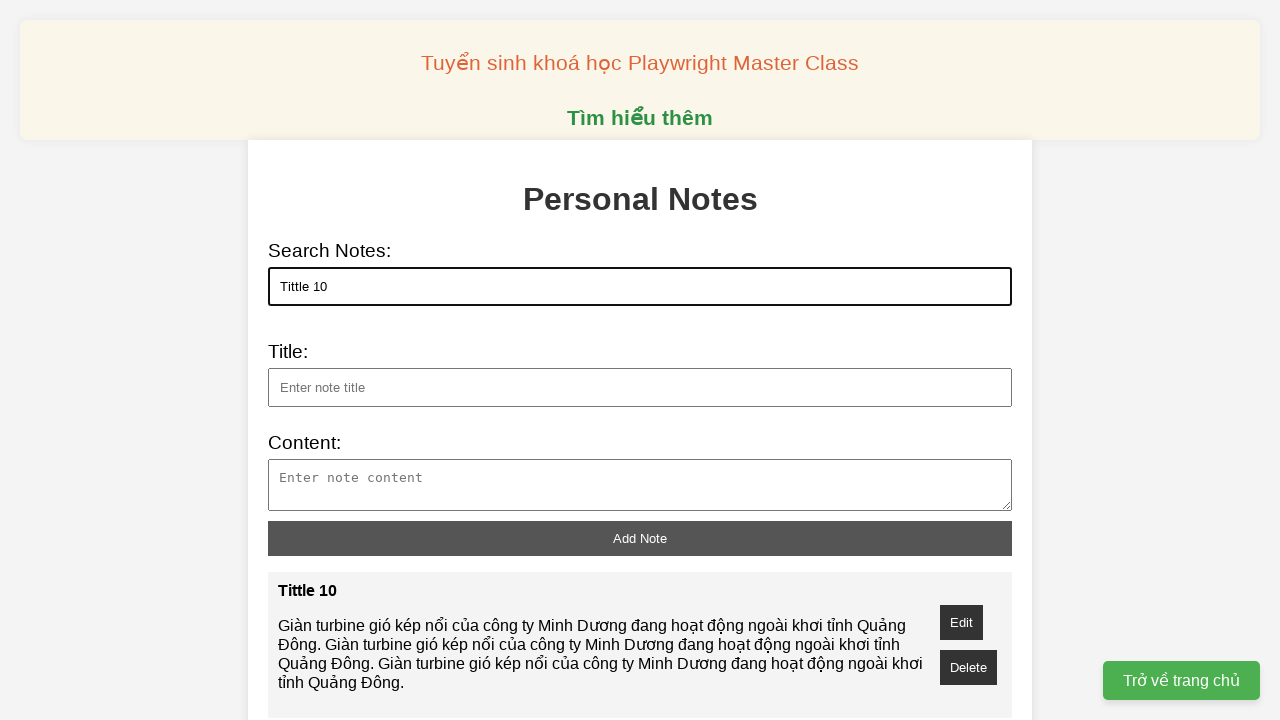

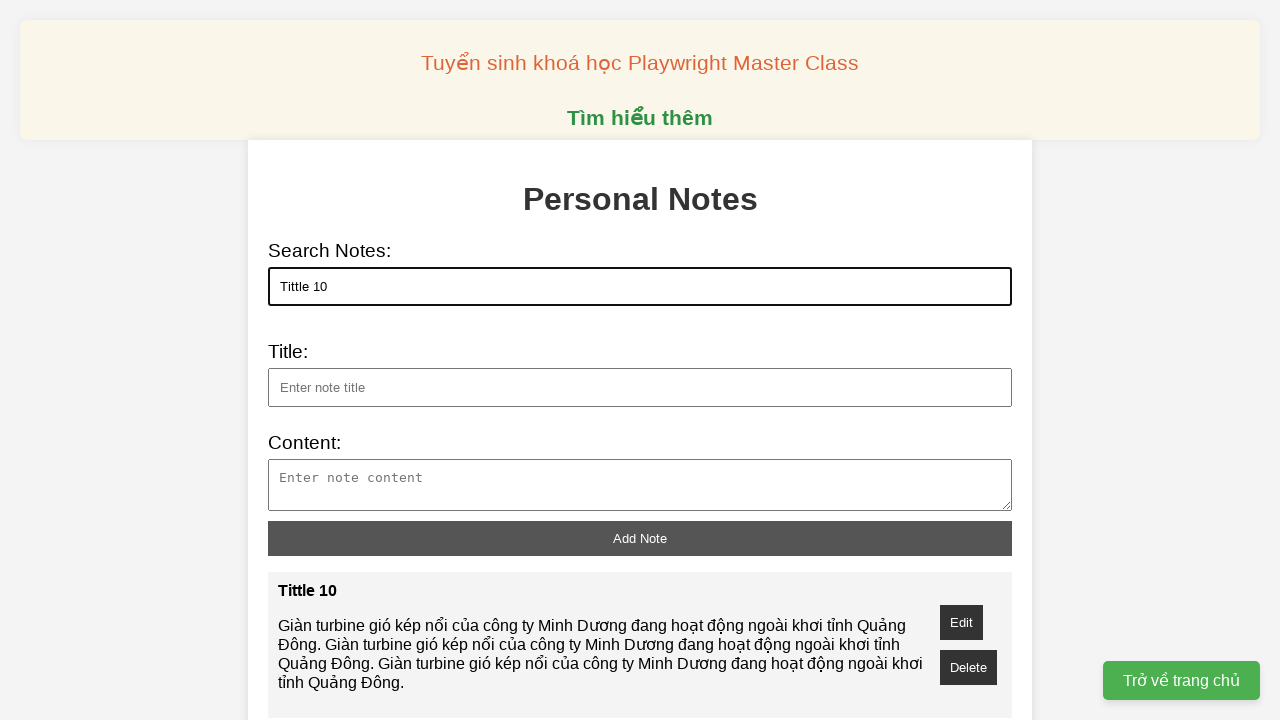